Navigates to a Stepik lesson step, fills in a code answer in a textarea, scrolls down, and clicks the submit button to submit the answer.

Starting URL: https://stepik.org/lesson/25969/step/12

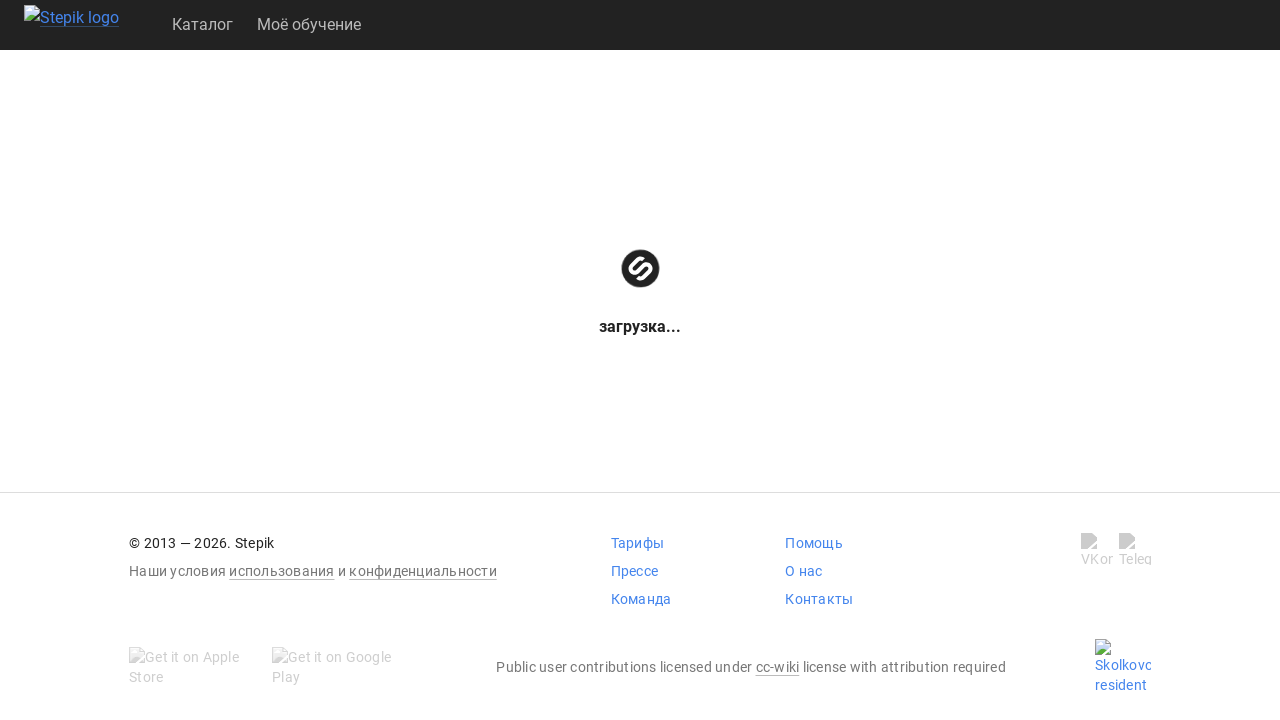

Waited for textarea to be available
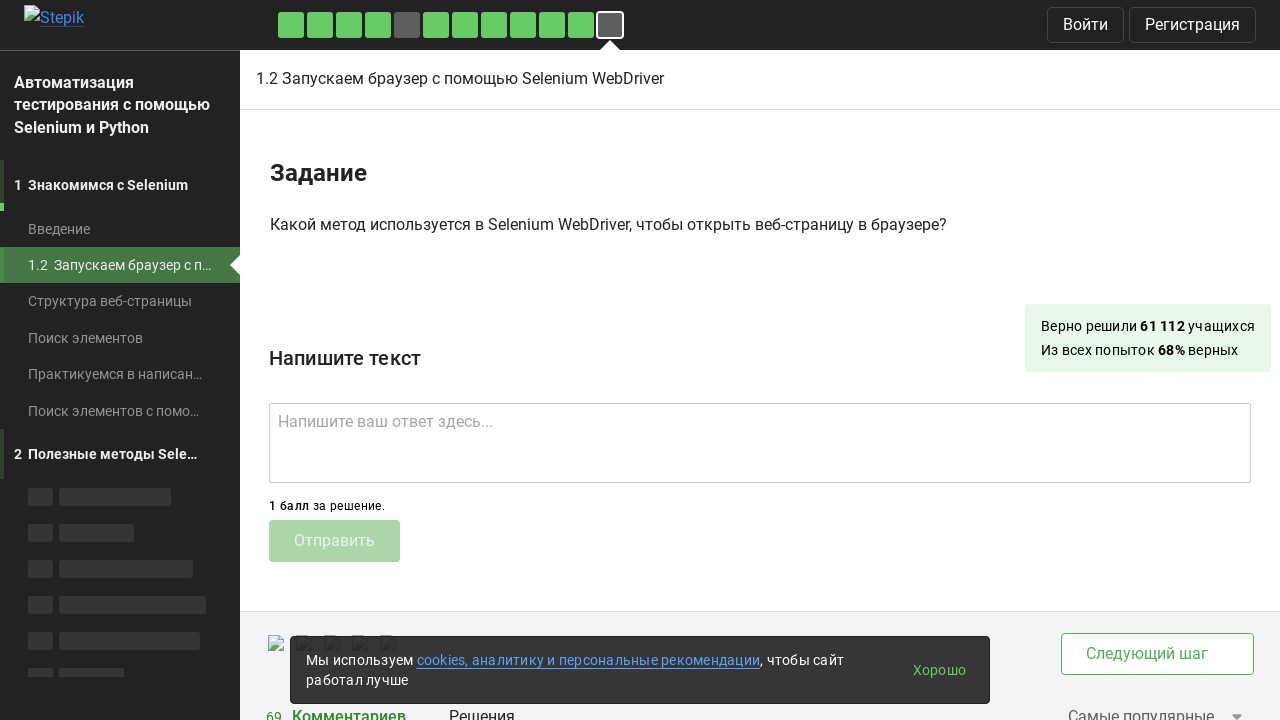

Filled textarea with code answer 'get()' on .textarea
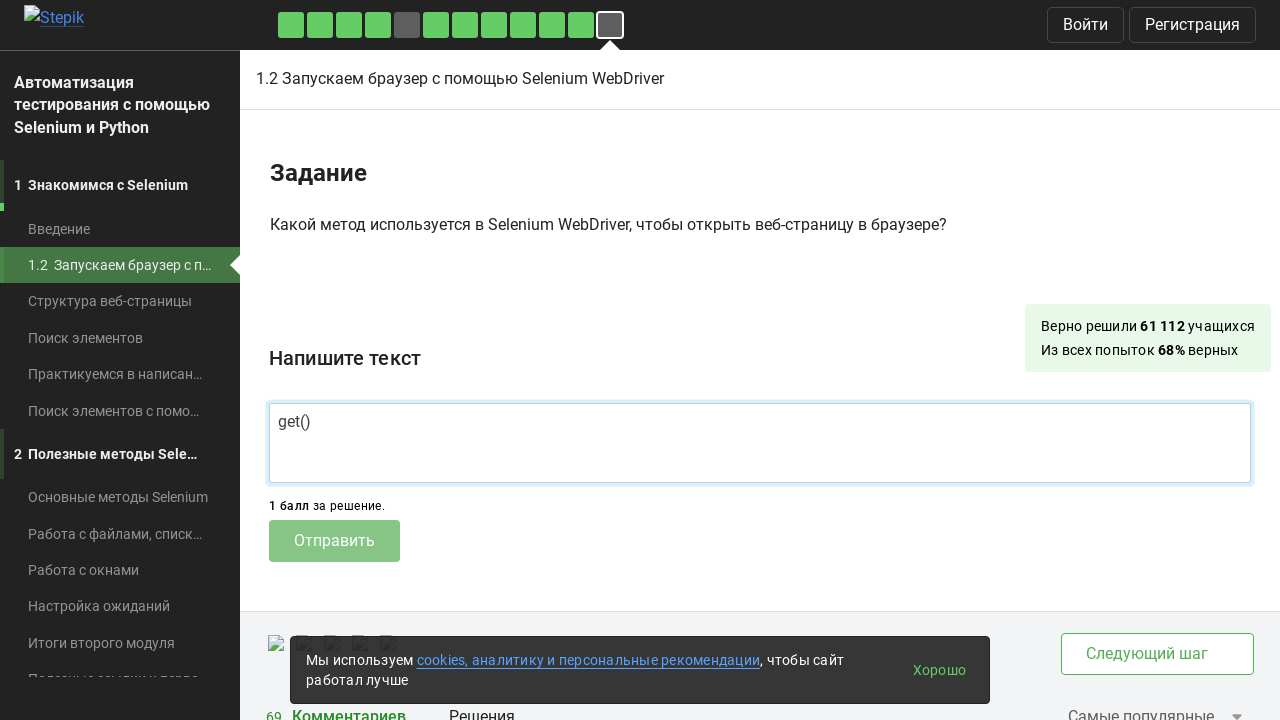

Scrolled down 200 pixels to reveal submit button
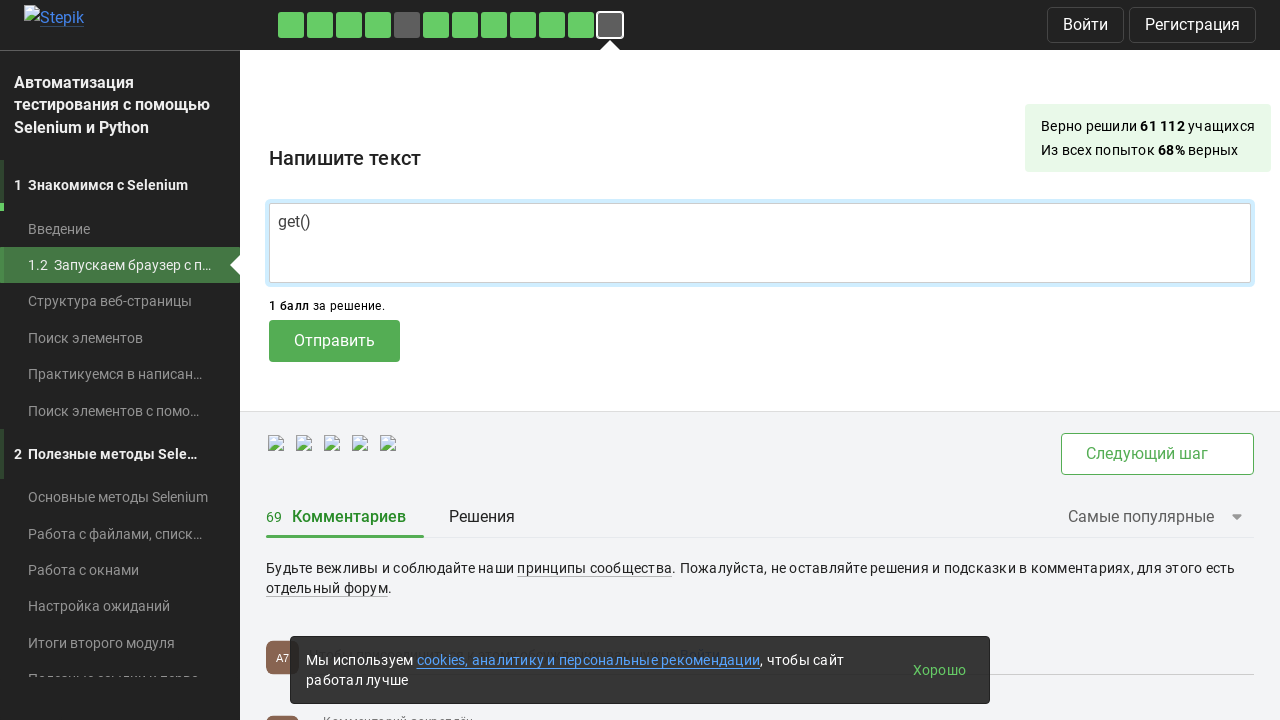

Clicked the submit button to submit answer at (334, 341) on .submit-submission
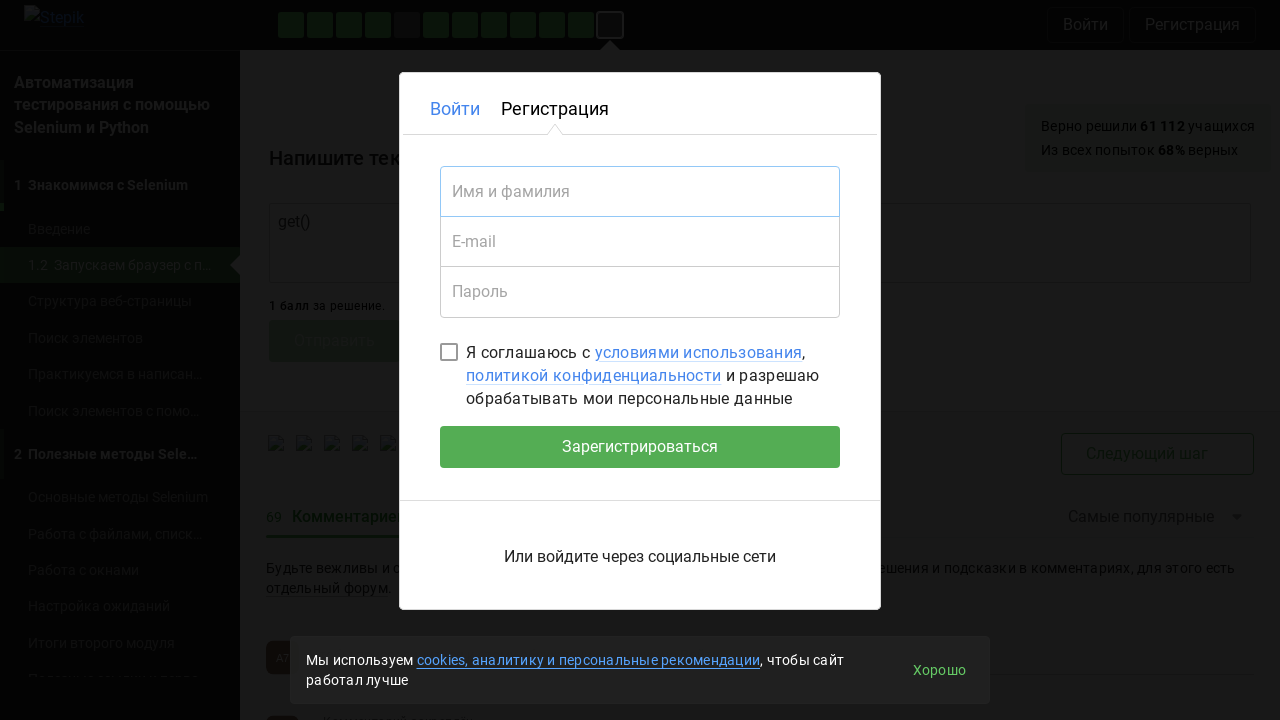

Waited 2 seconds for submission to process
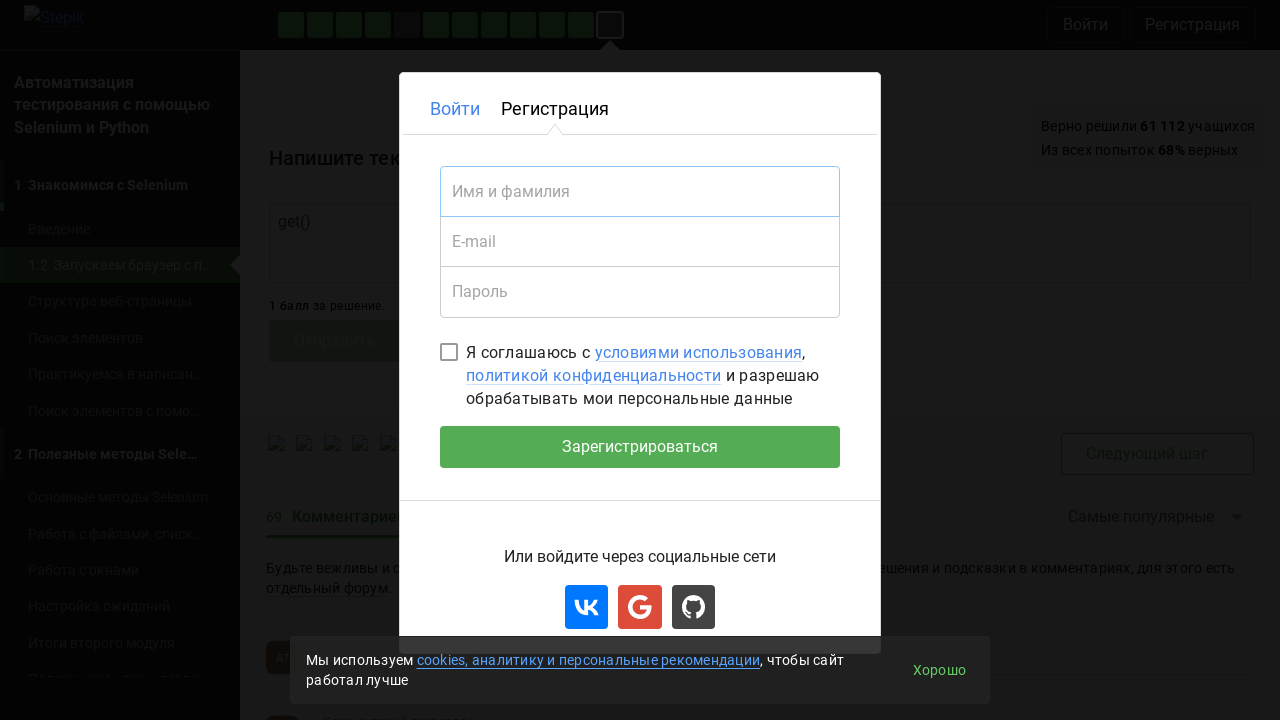

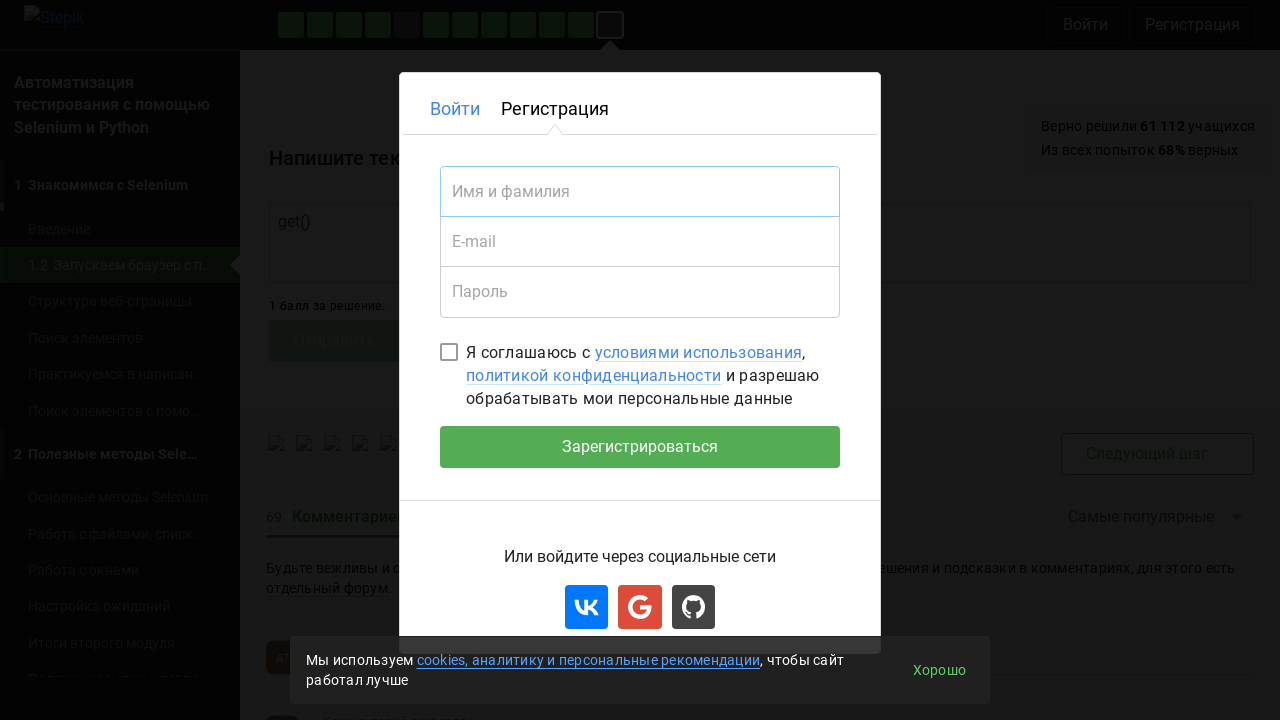